Tests radio button functionality by clicking each radio button, then specifically selects Option 2

Starting URL: https://kristinek.github.io/site/examples/actions

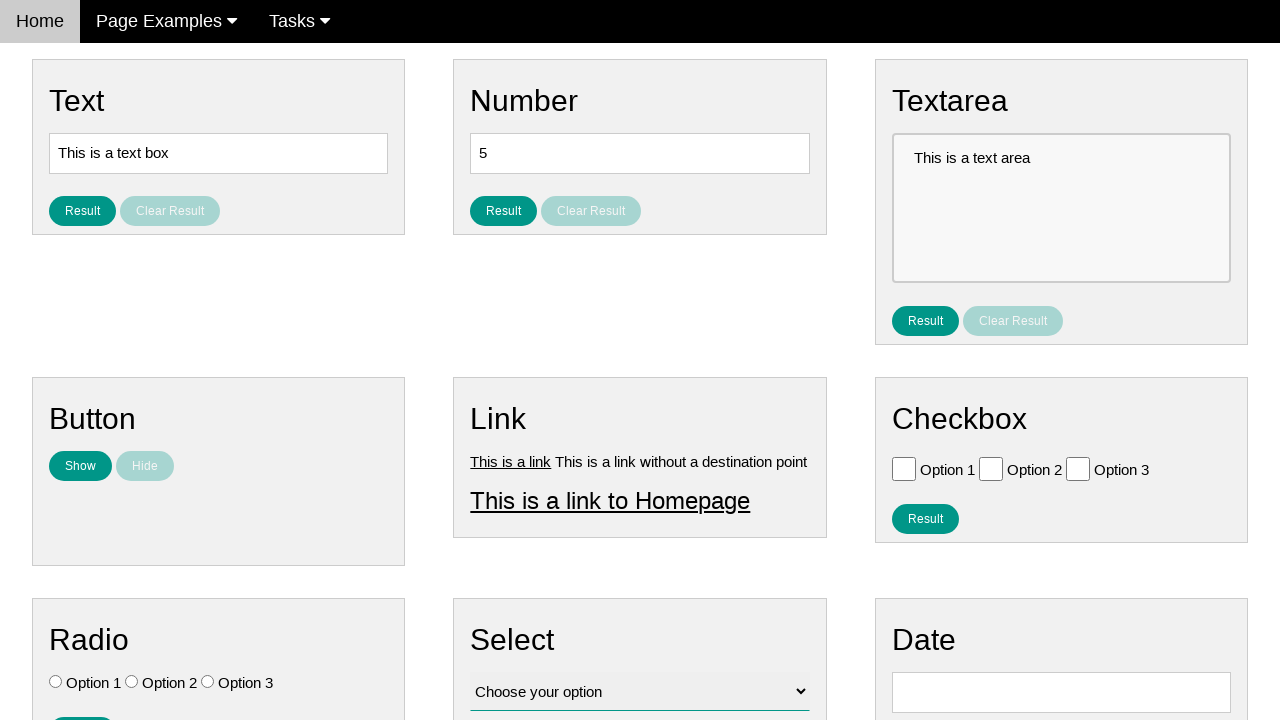

Navigated to radio button example page
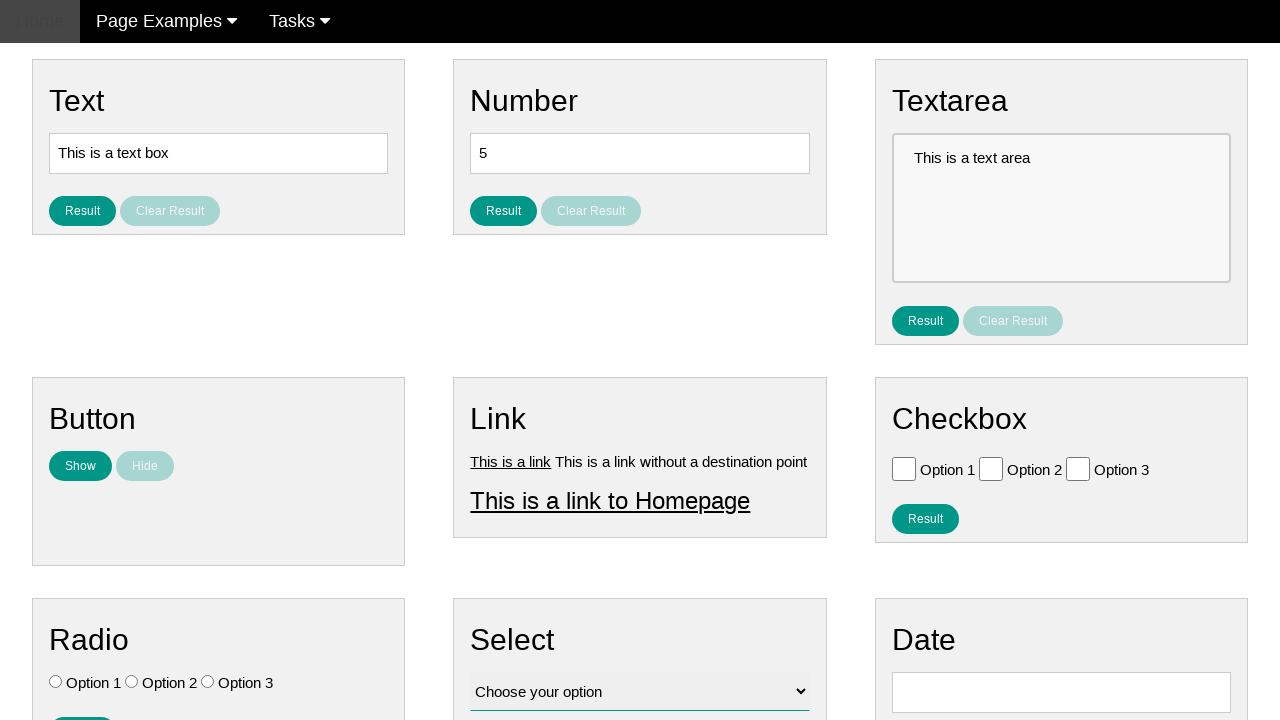

Located all radio button elements
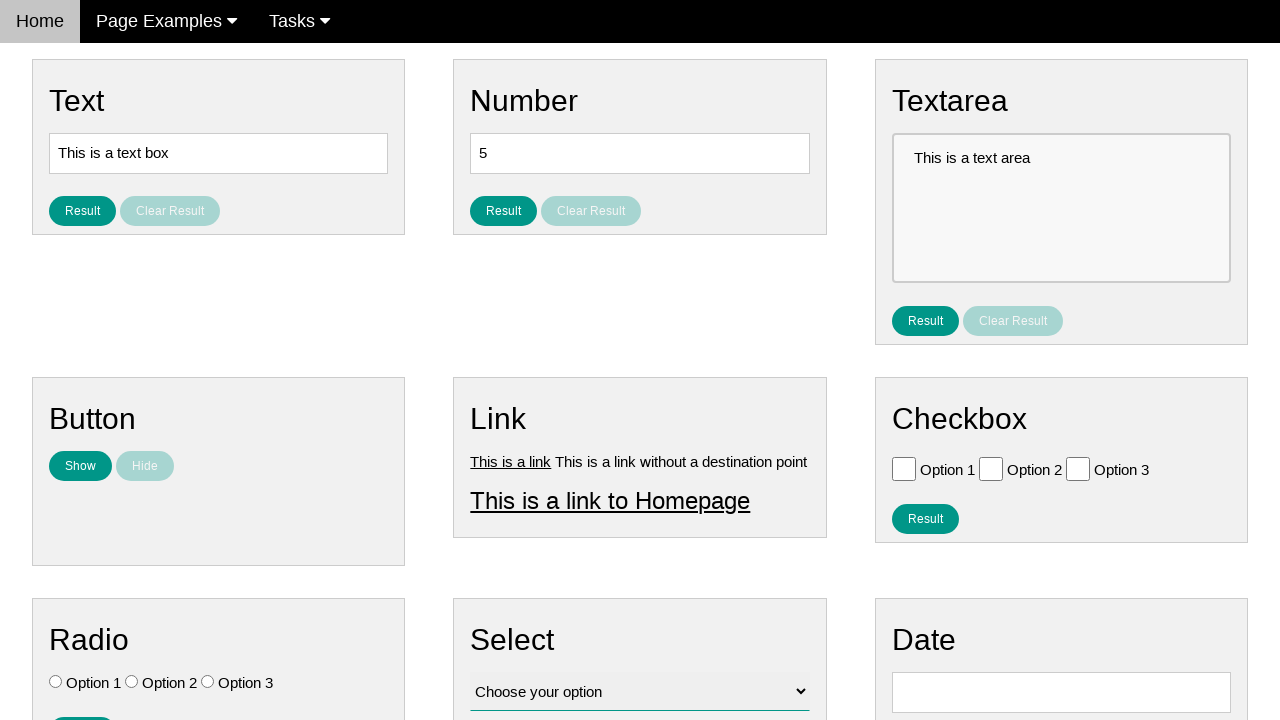

Counted 3 radio buttons on the page
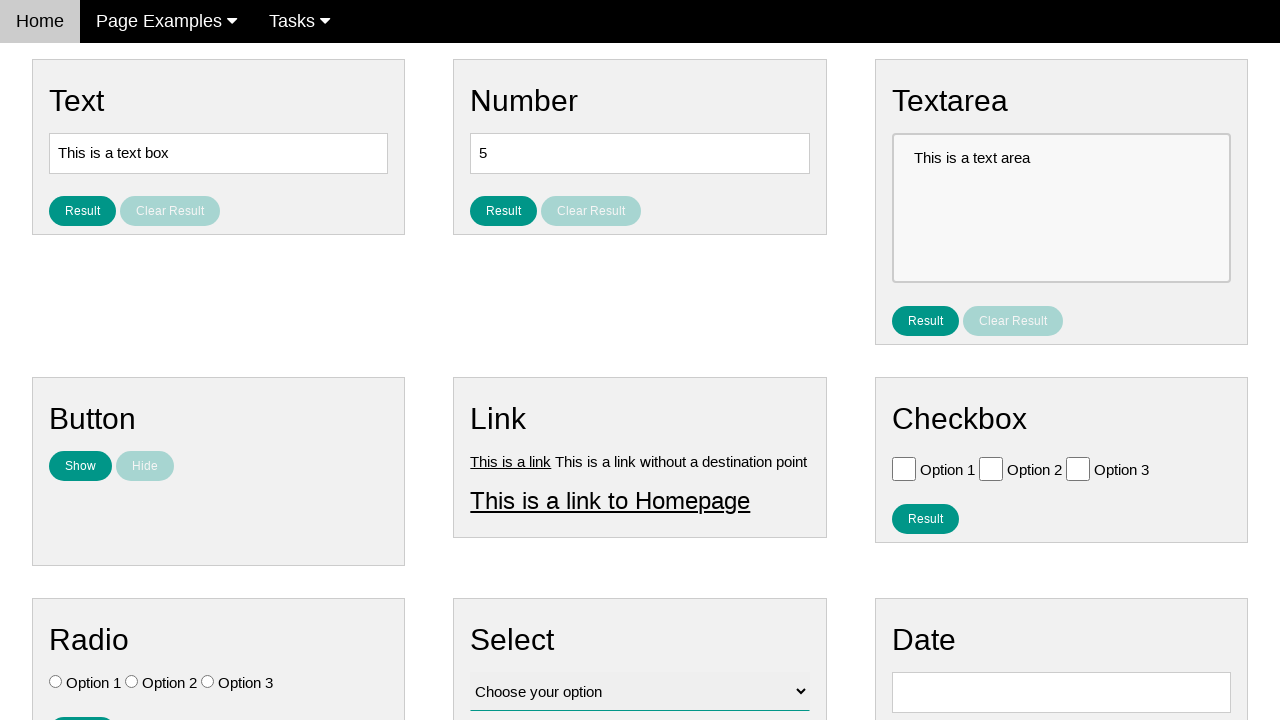

Clicked radio button 1 of 3 at (56, 682) on .w3-check[type='radio'] >> nth=0
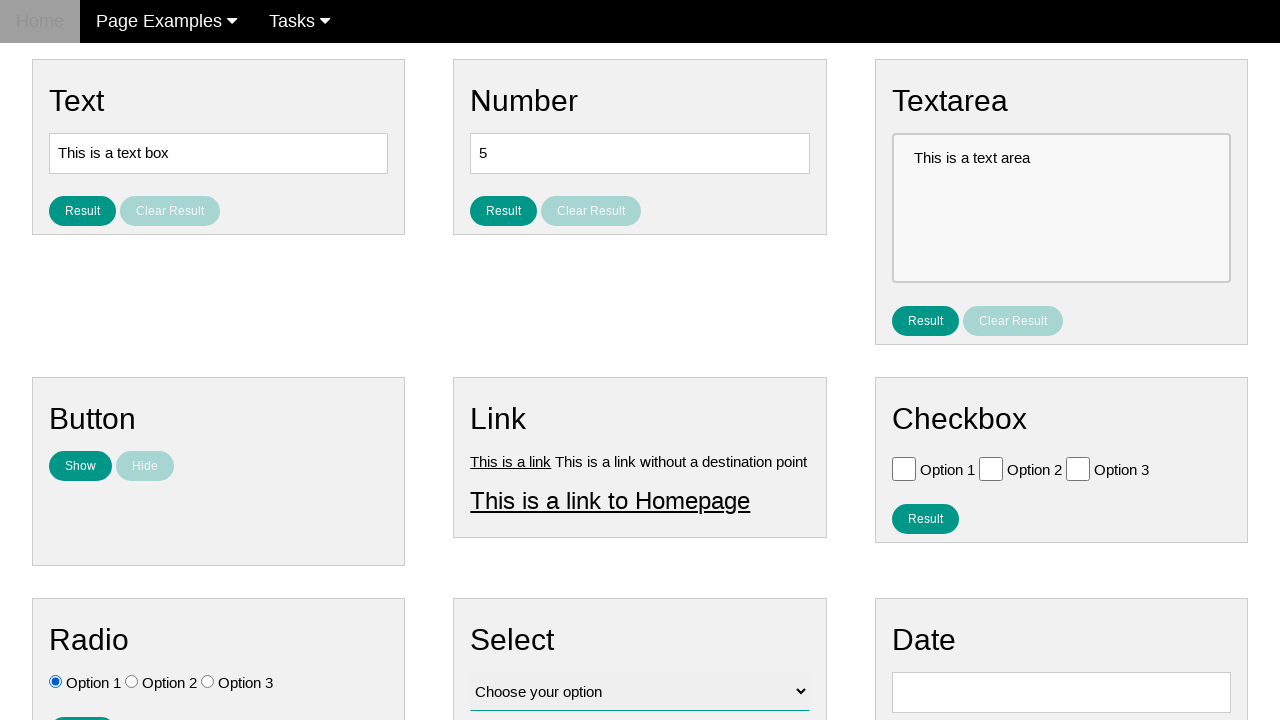

Clicked radio button 2 of 3 at (132, 682) on .w3-check[type='radio'] >> nth=1
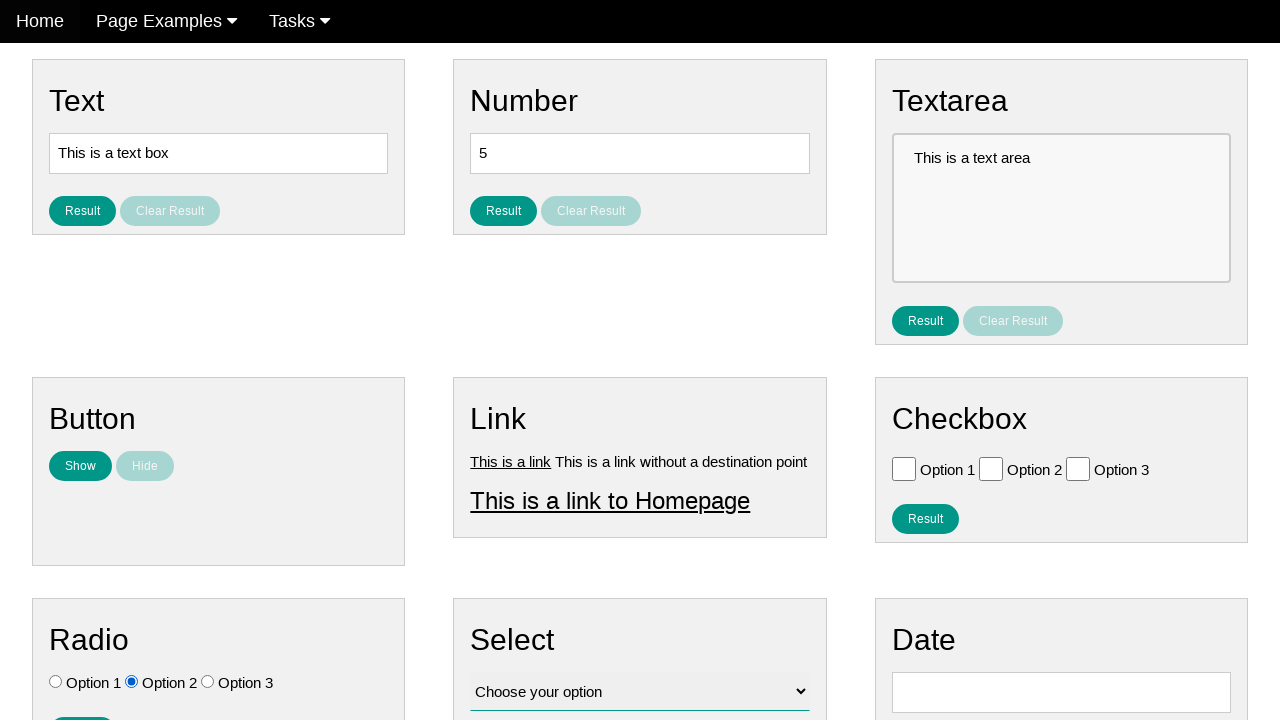

Clicked radio button 3 of 3 at (208, 682) on .w3-check[type='radio'] >> nth=2
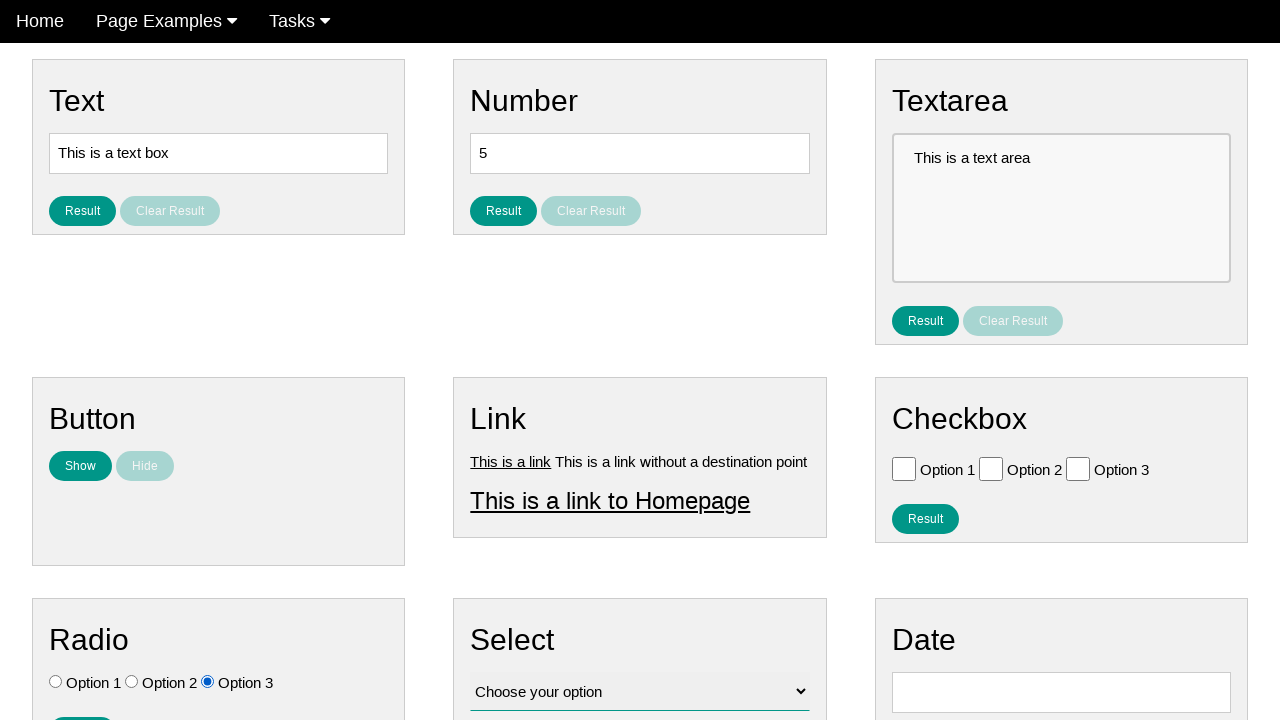

Selected Option 2 radio button at (132, 682) on .w3-check[value='Option 2'][type='radio']
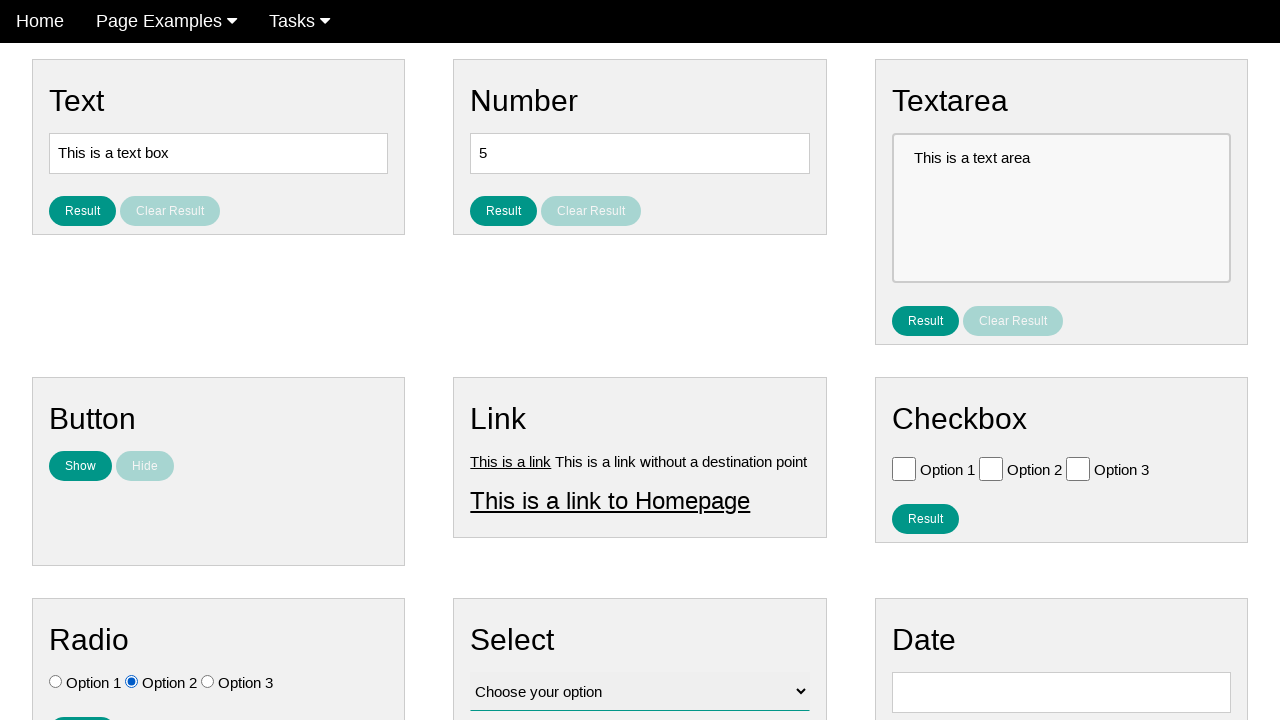

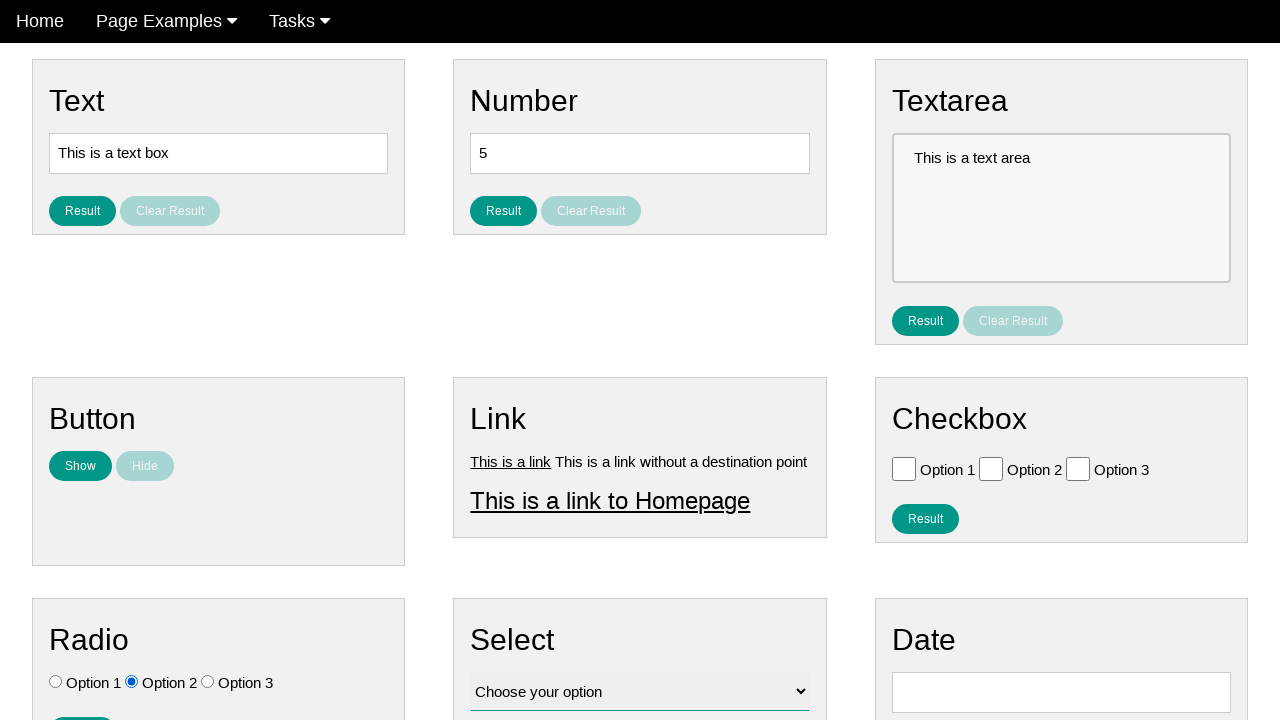